Navigates to Pluralsight homepage with no further actions

Starting URL: http://www.pluralsight.com/

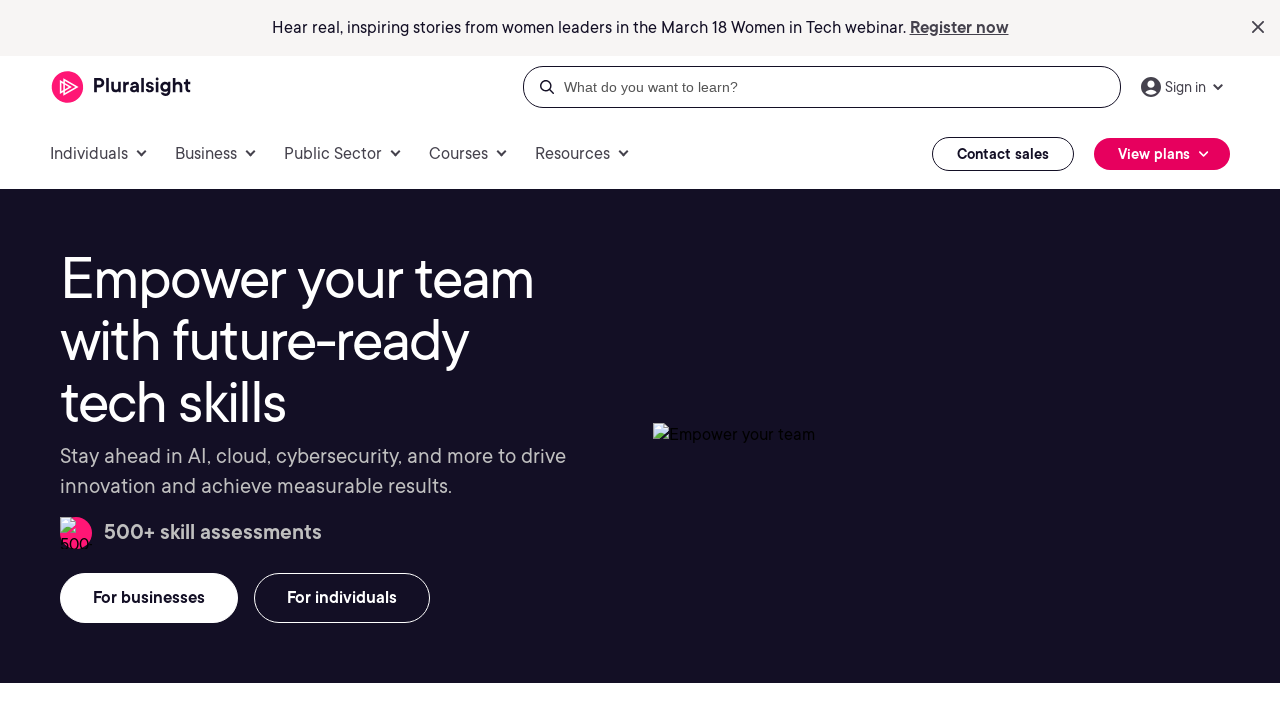

Navigated to Pluralsight homepage and verified page loaded by waiting for body element
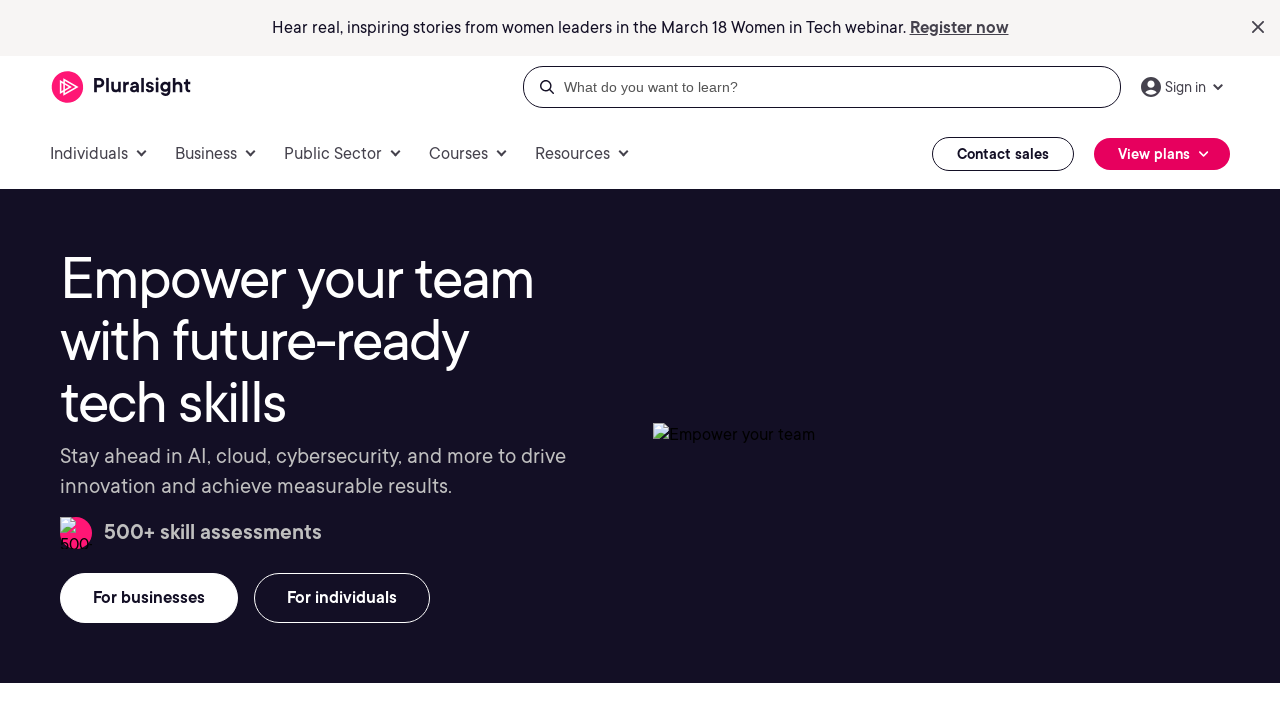

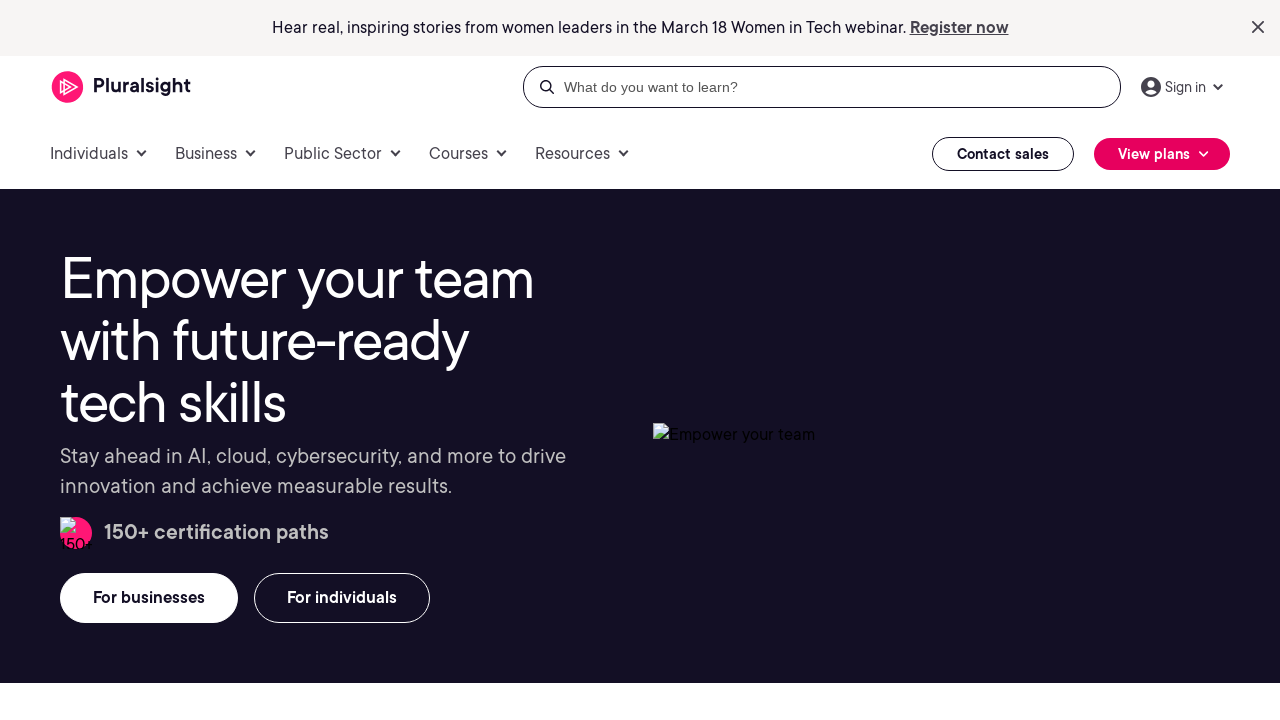